Tests iframe switching functionality by accessing content inside an iframe and then switching back to the main content

Starting URL: https://demoqa.com/frames

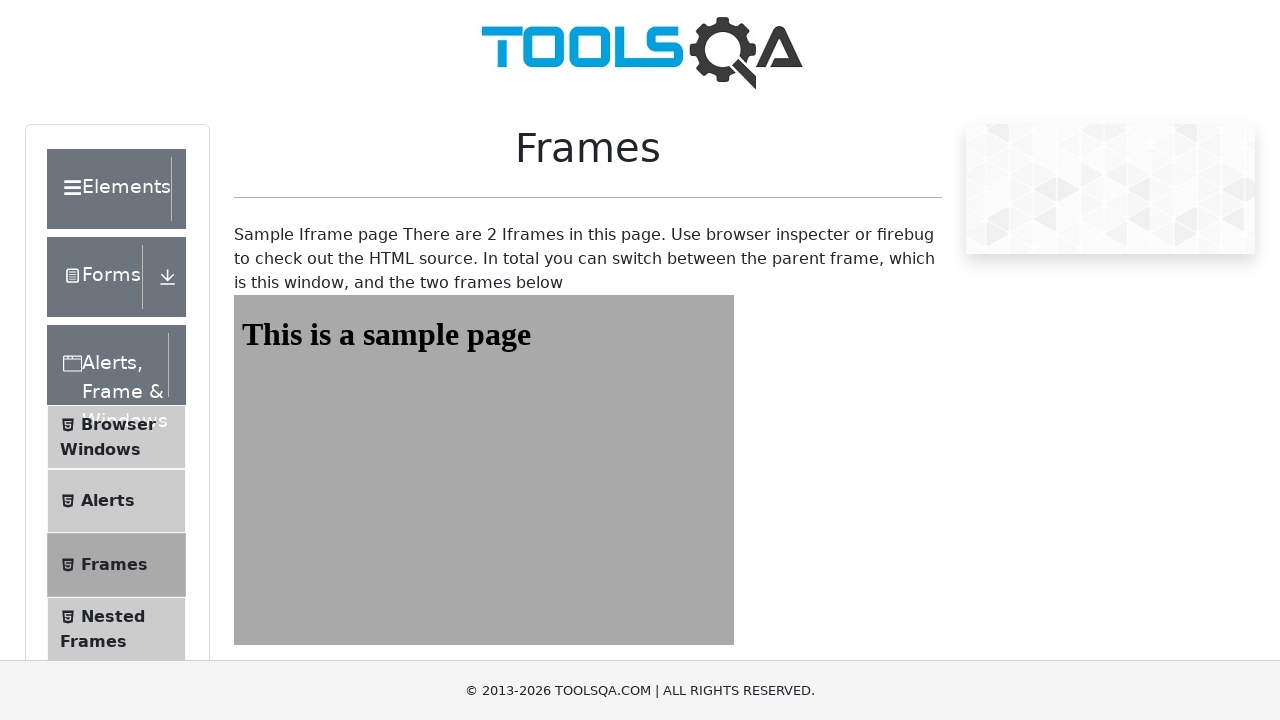

Navigated to iframe test page at https://demoqa.com/frames
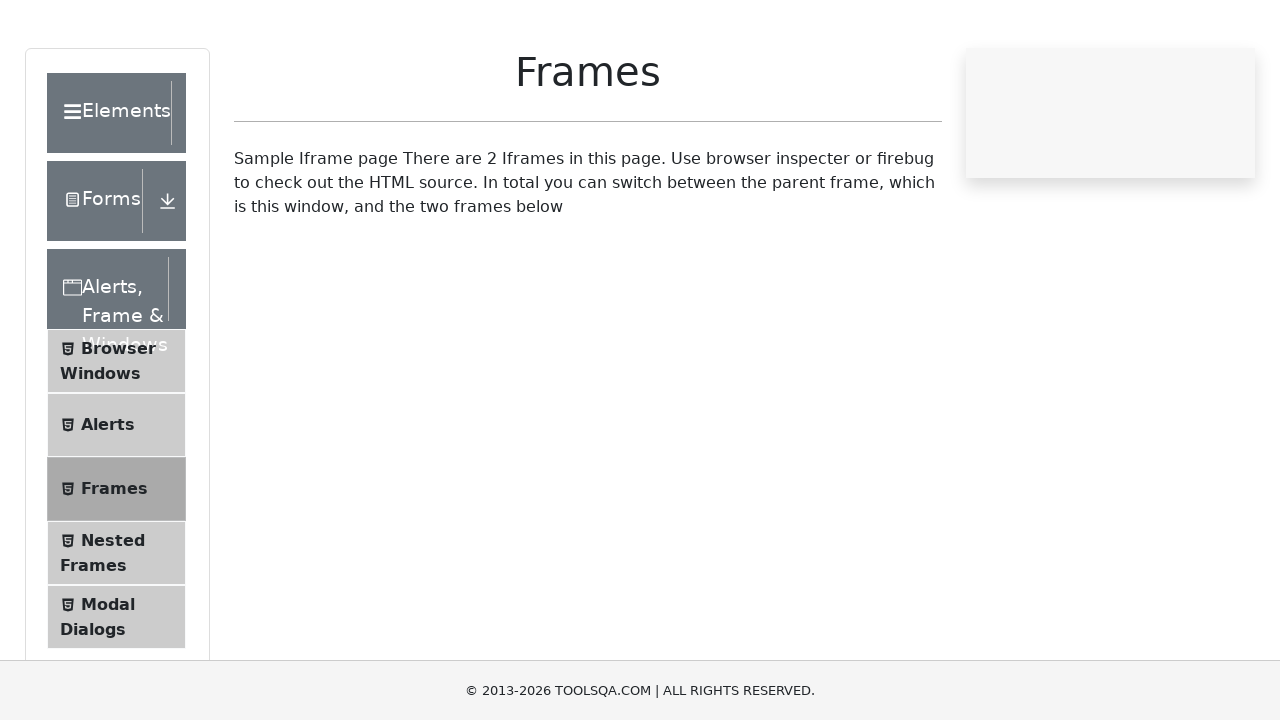

Switched to 'frame1' iframe
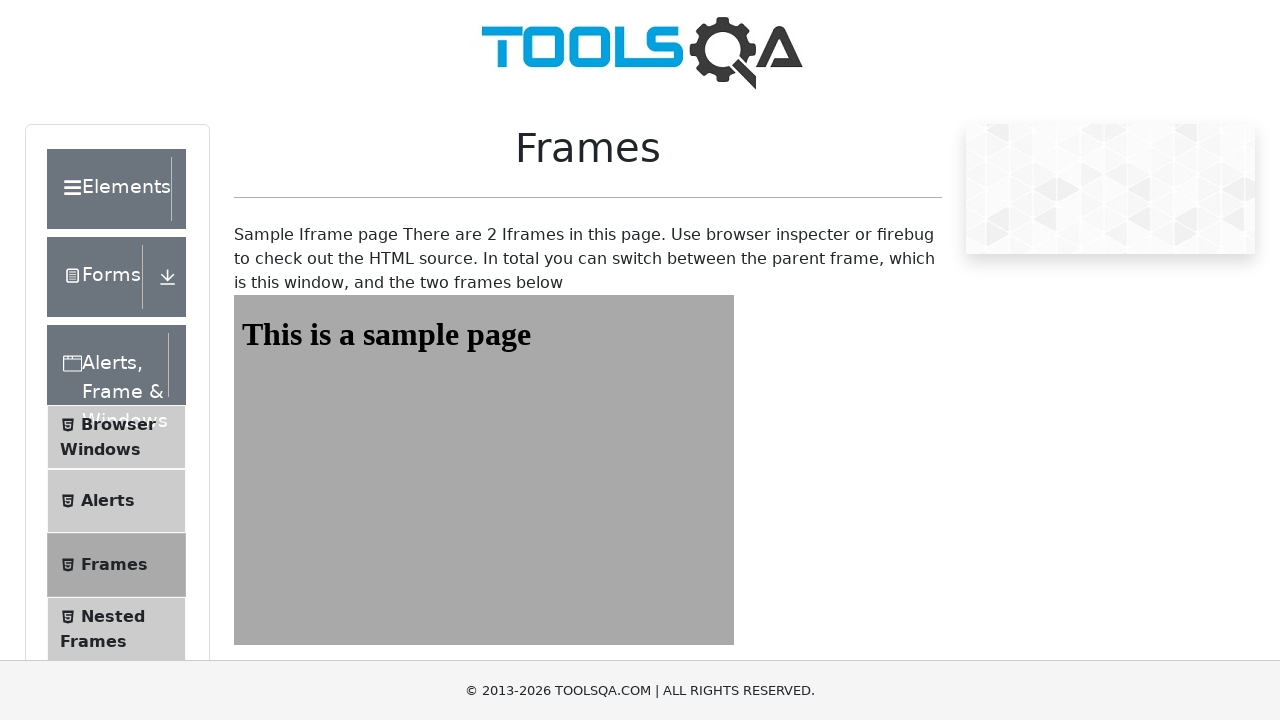

Retrieved heading text from iframe: 'This is a sample page'
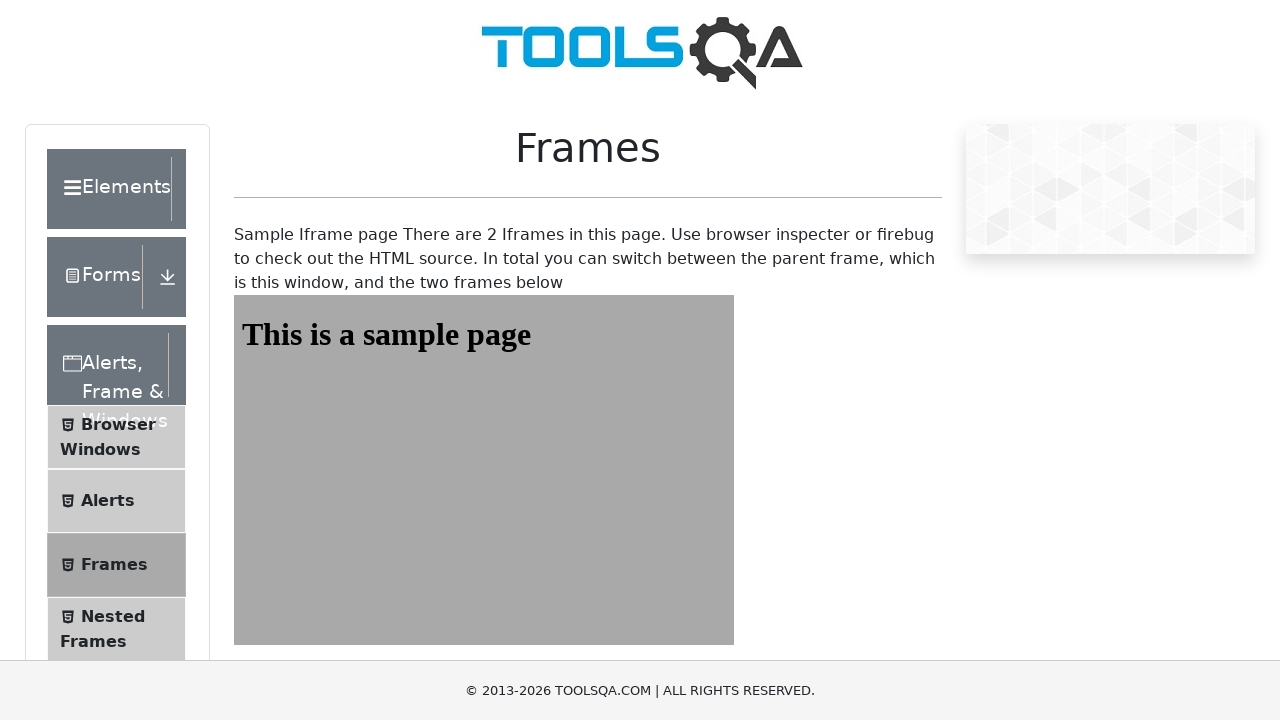

Retrieved main content heading text: 'Frames'
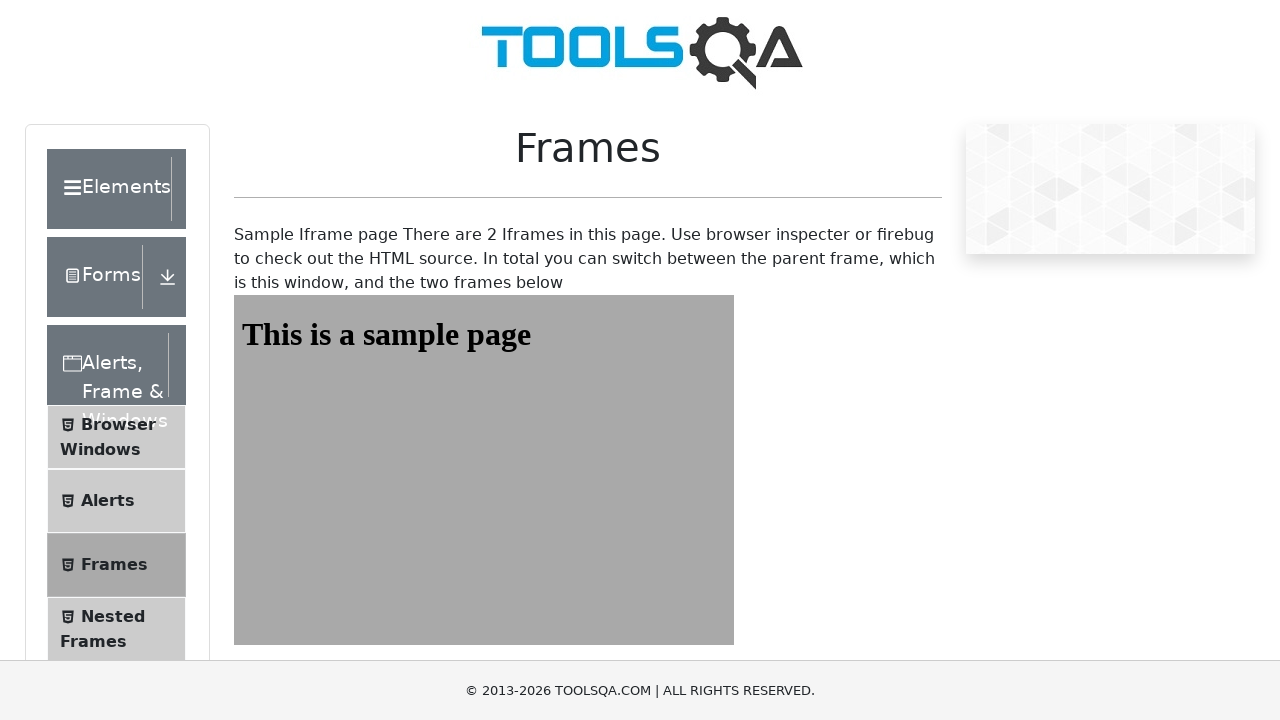

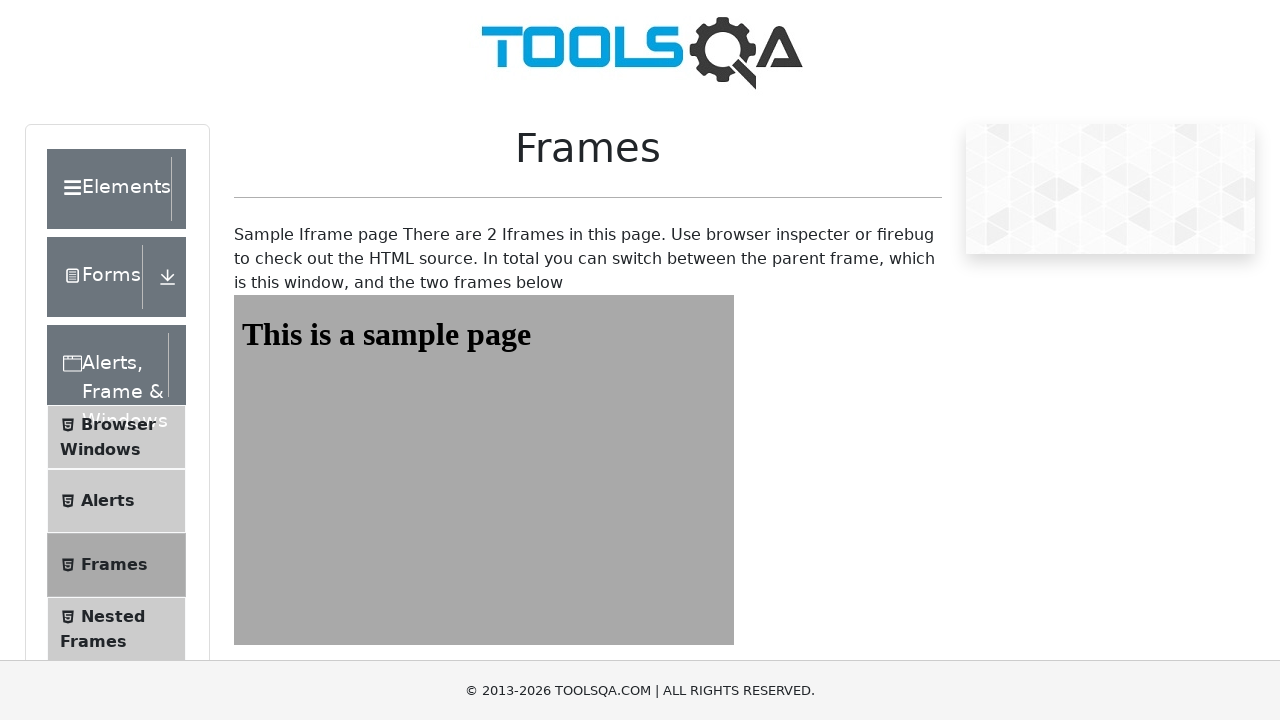